Fills out text fields in a registration form including first name, last name, email, address, phone, and passwords

Starting URL: https://demo.automationtesting.in/Register.html

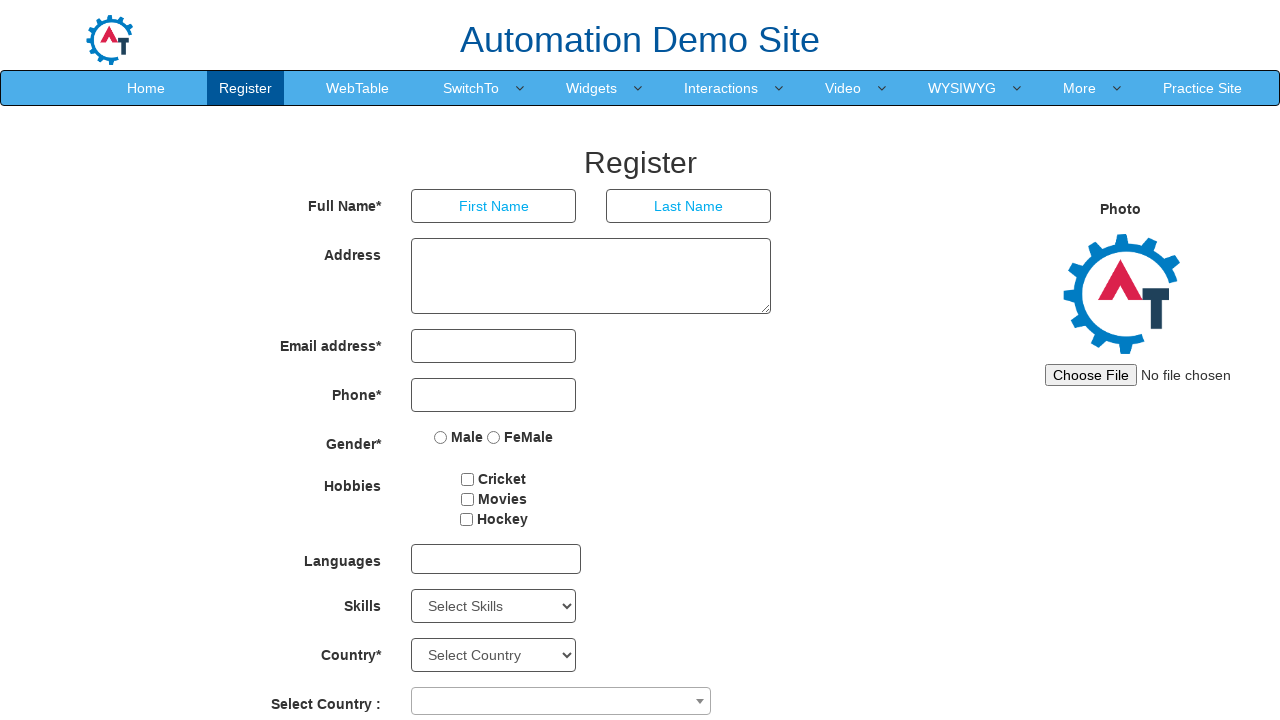

Filled first name field with 'Rupinder' on input[placeholder='First Name']
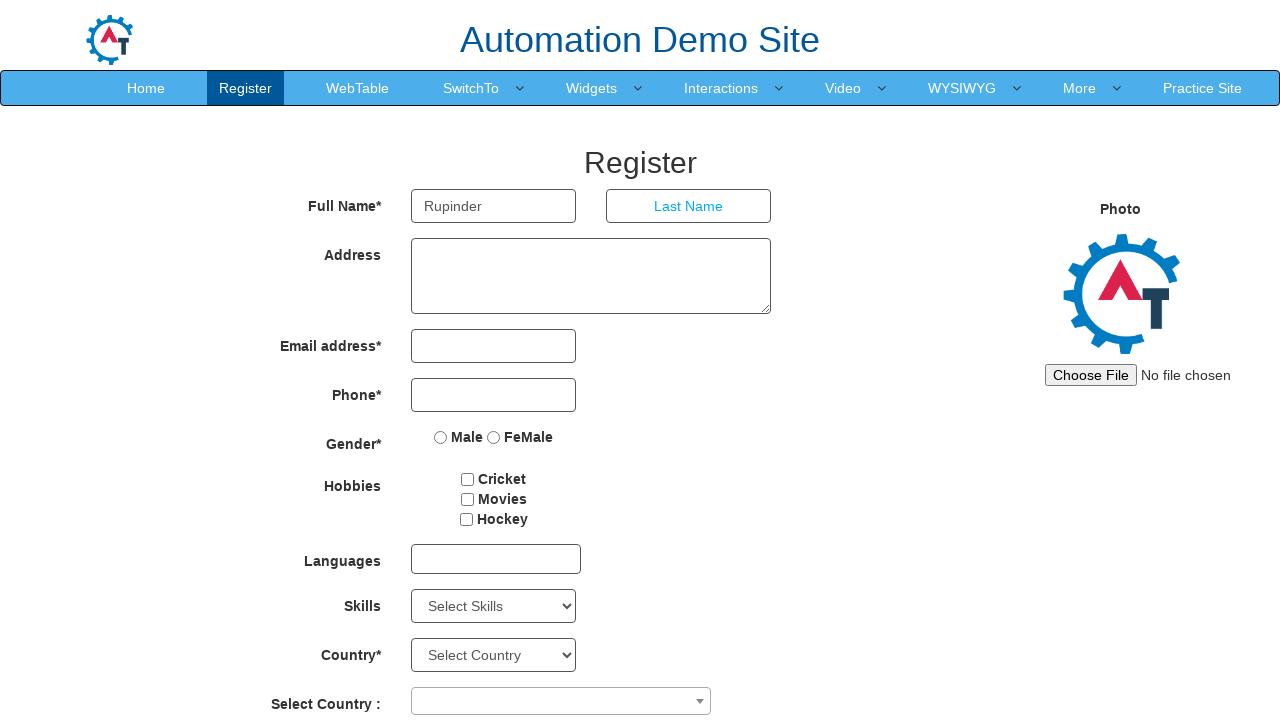

Filled last name field with 'Kaur' on input[placeholder='Last Name']
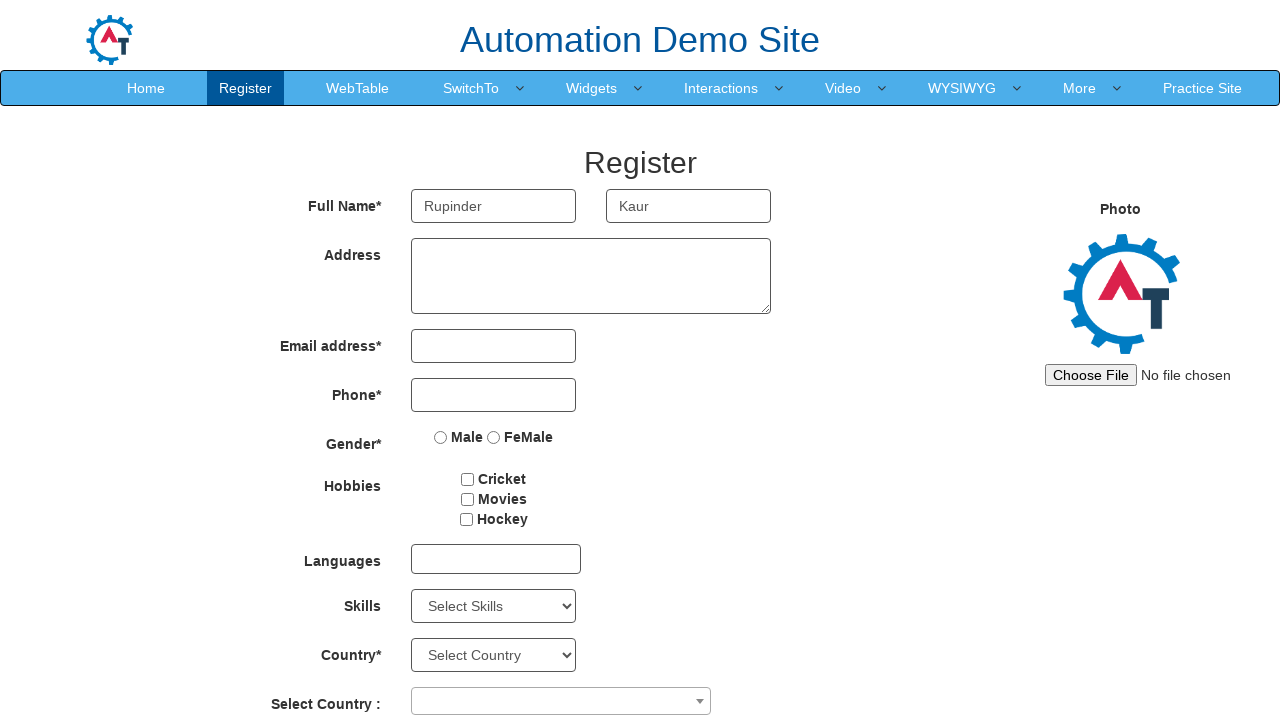

Filled email field with 'rupinderdhiman@gmail.com' on input[ng-model='EmailAdress']
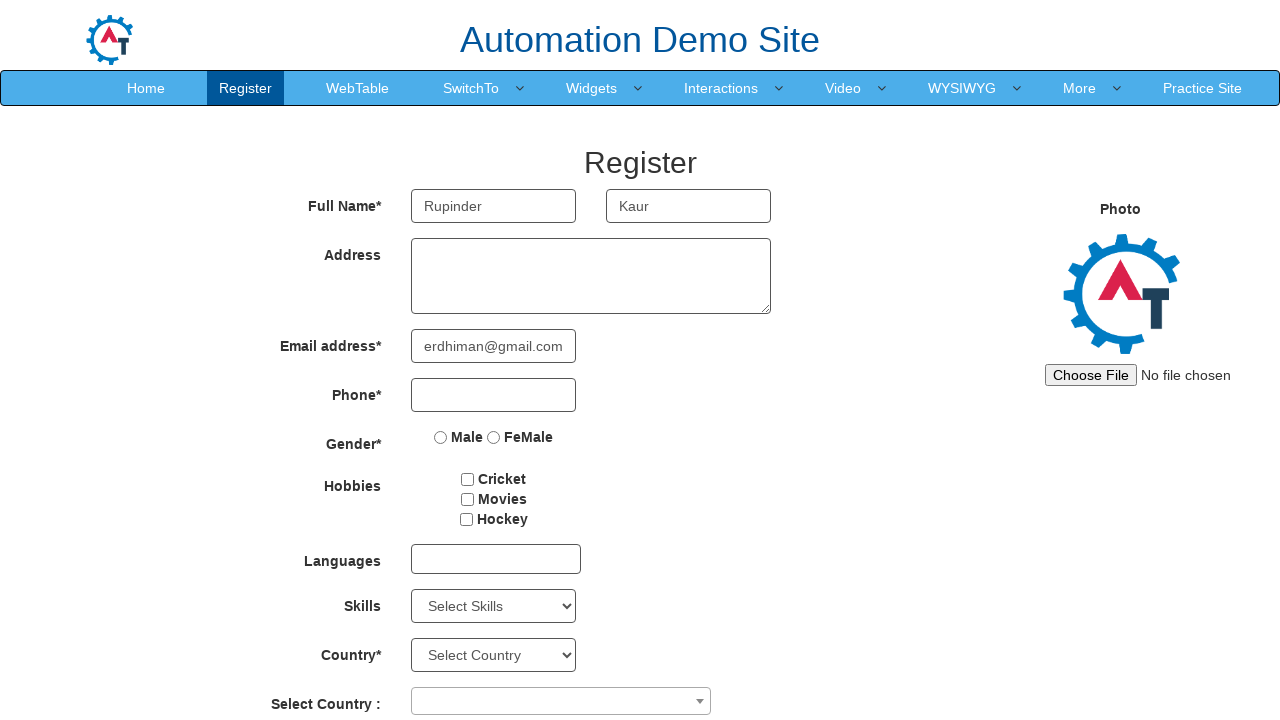

Filled address field with 'Patiala' on textarea[ng-model='Adress']
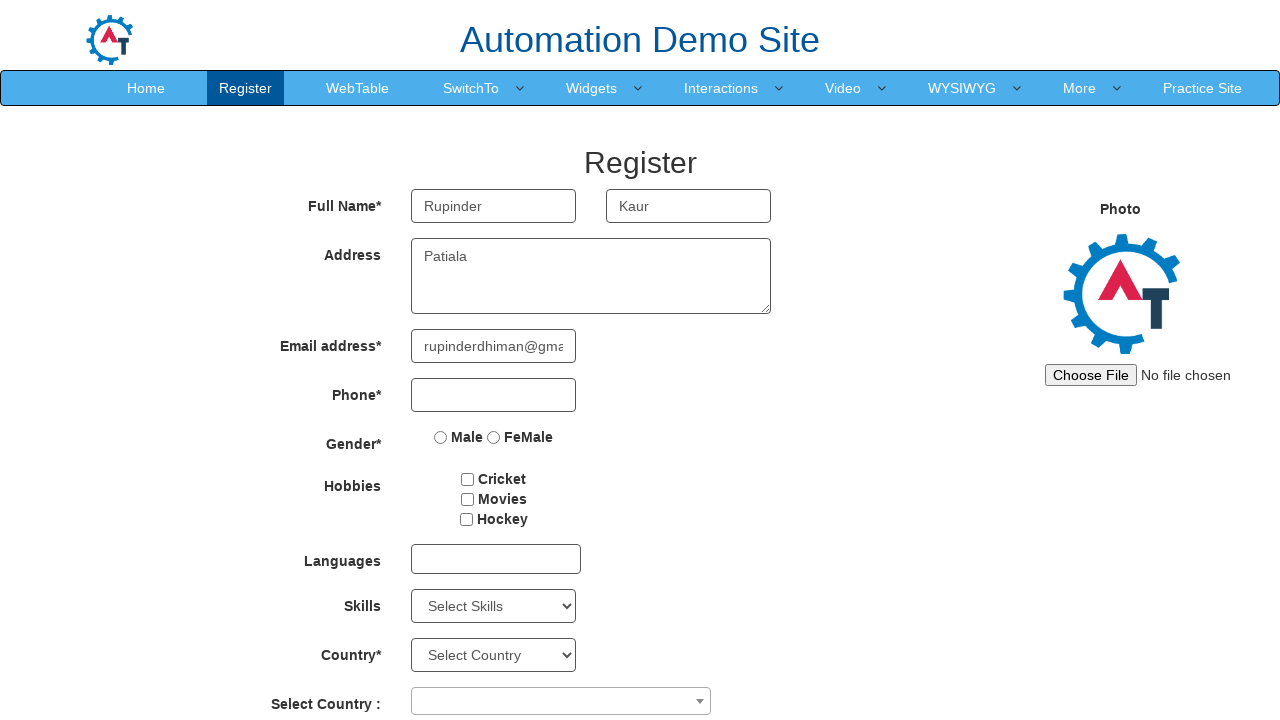

Filled phone field with '9914696409' on input[ng-model='Phone']
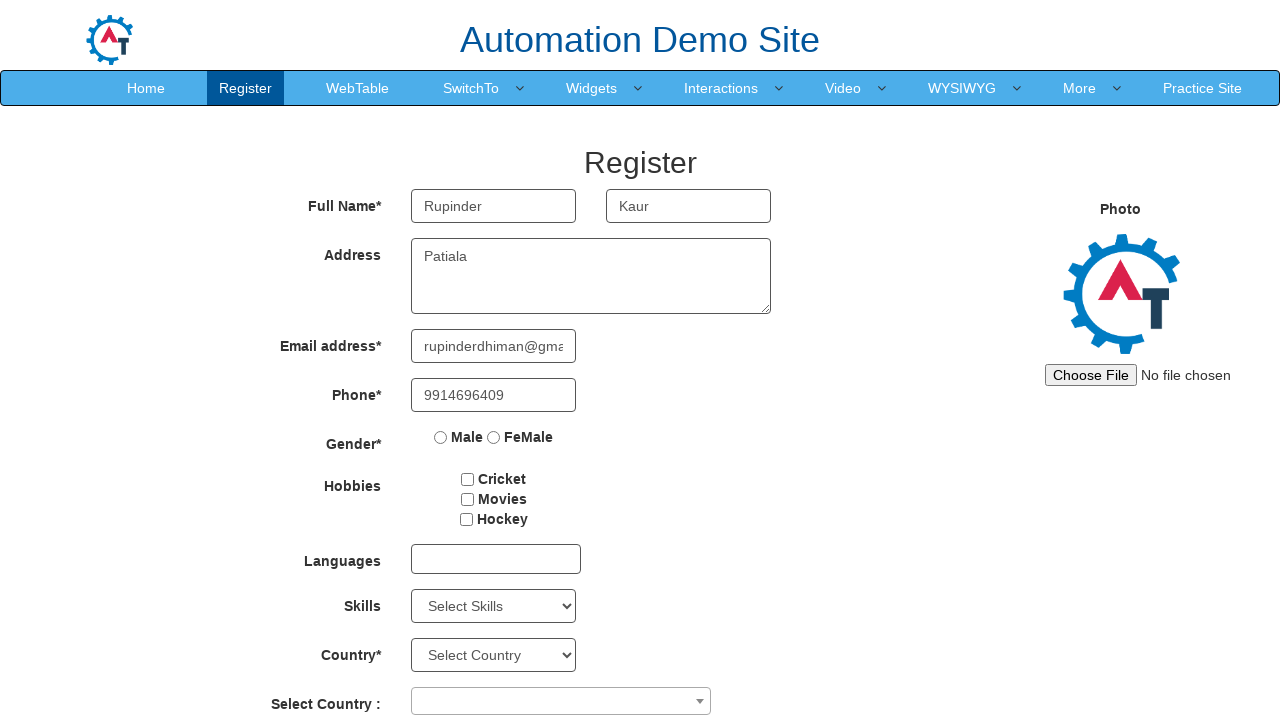

Filled password field with 'pass123' on input#firstpassword
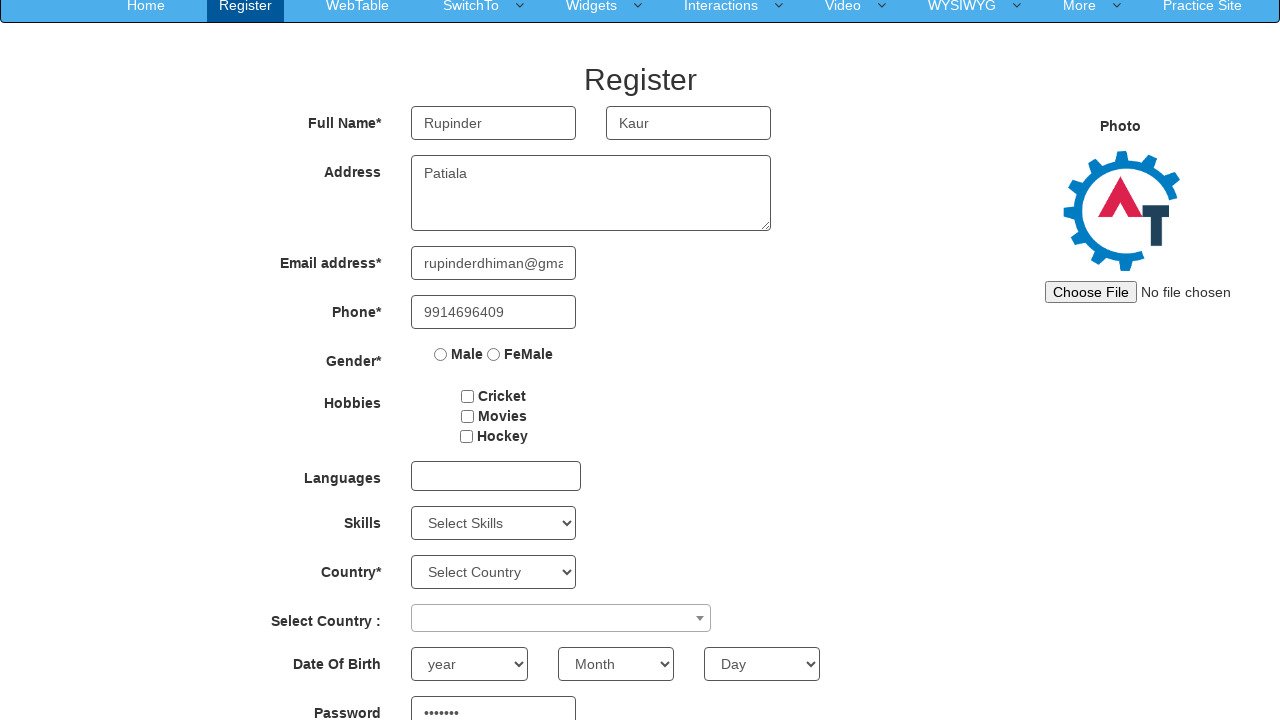

Filled confirm password field with 'pass123' on input#secondpassword
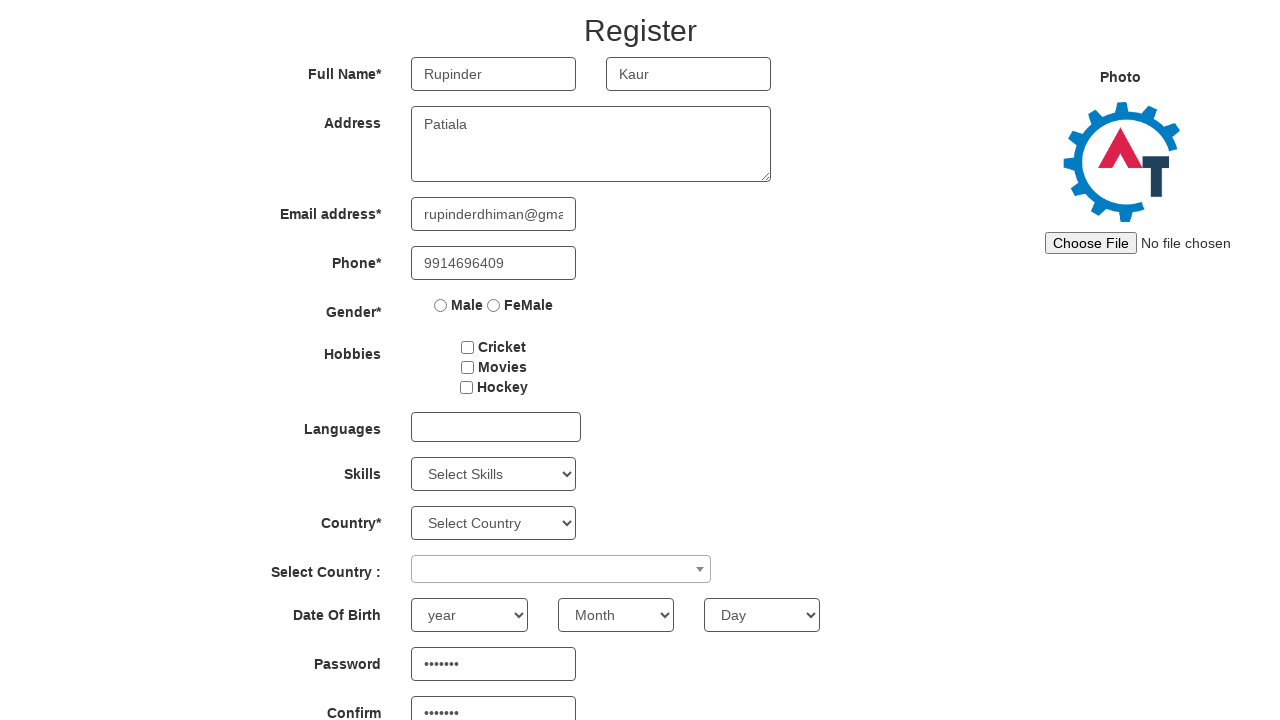

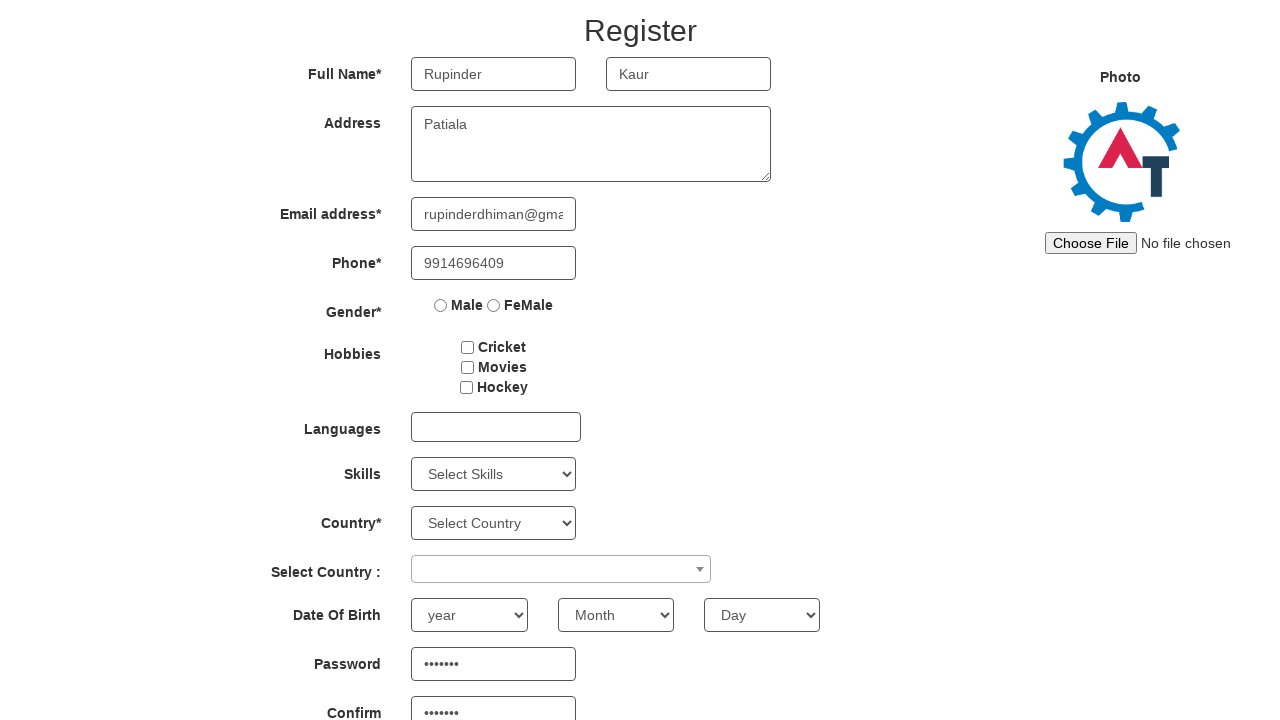